Opens the RedBus website with browser notifications disabled and maximizes the window

Starting URL: https://www.redbus.in/

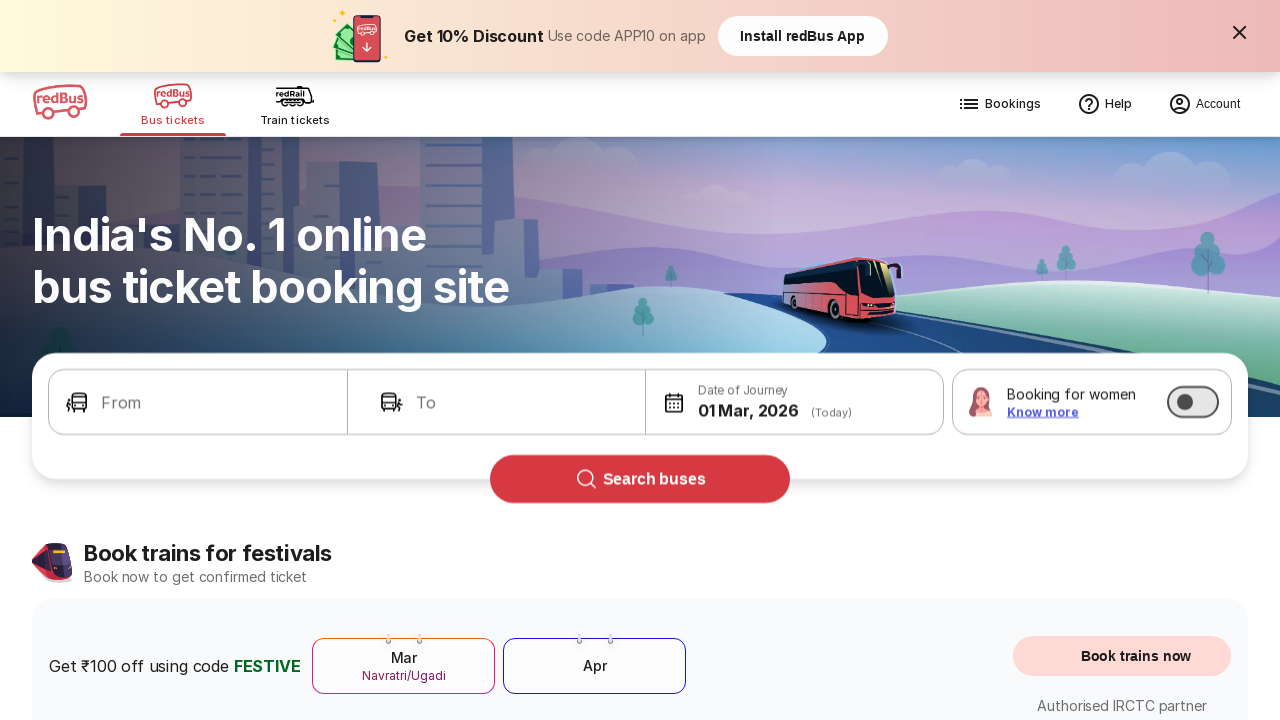

Page loaded with domcontentloaded state
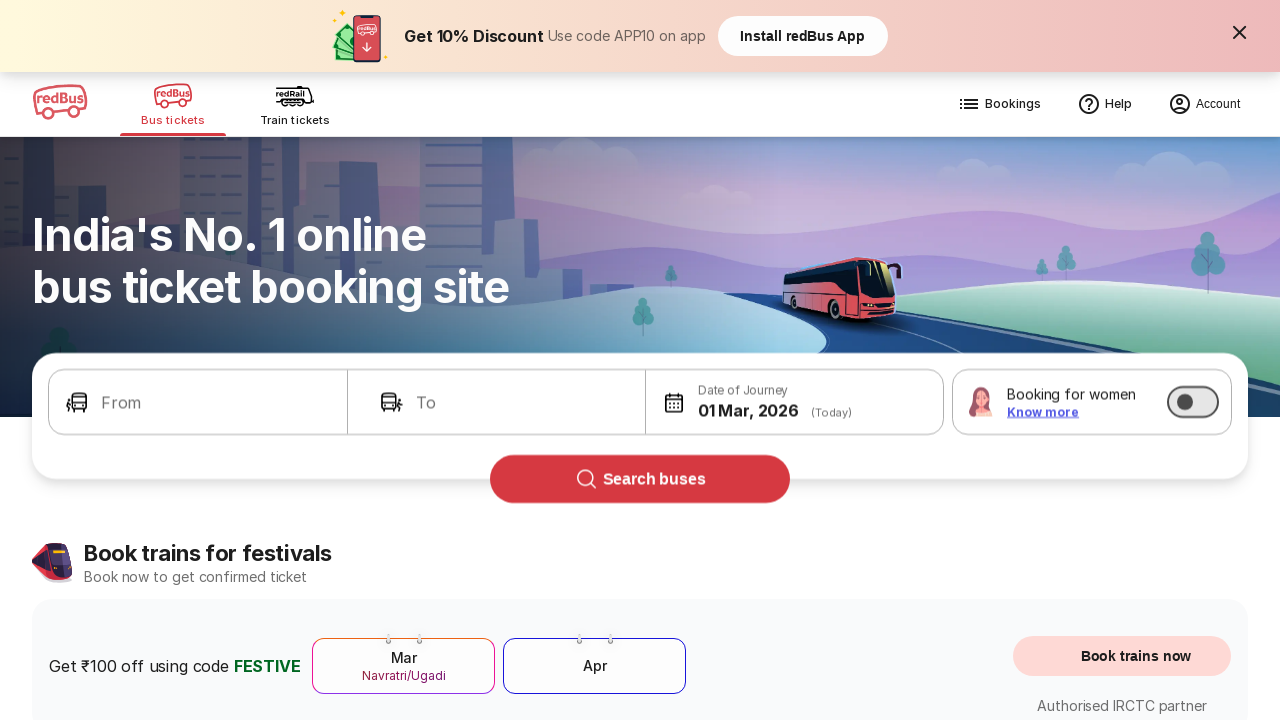

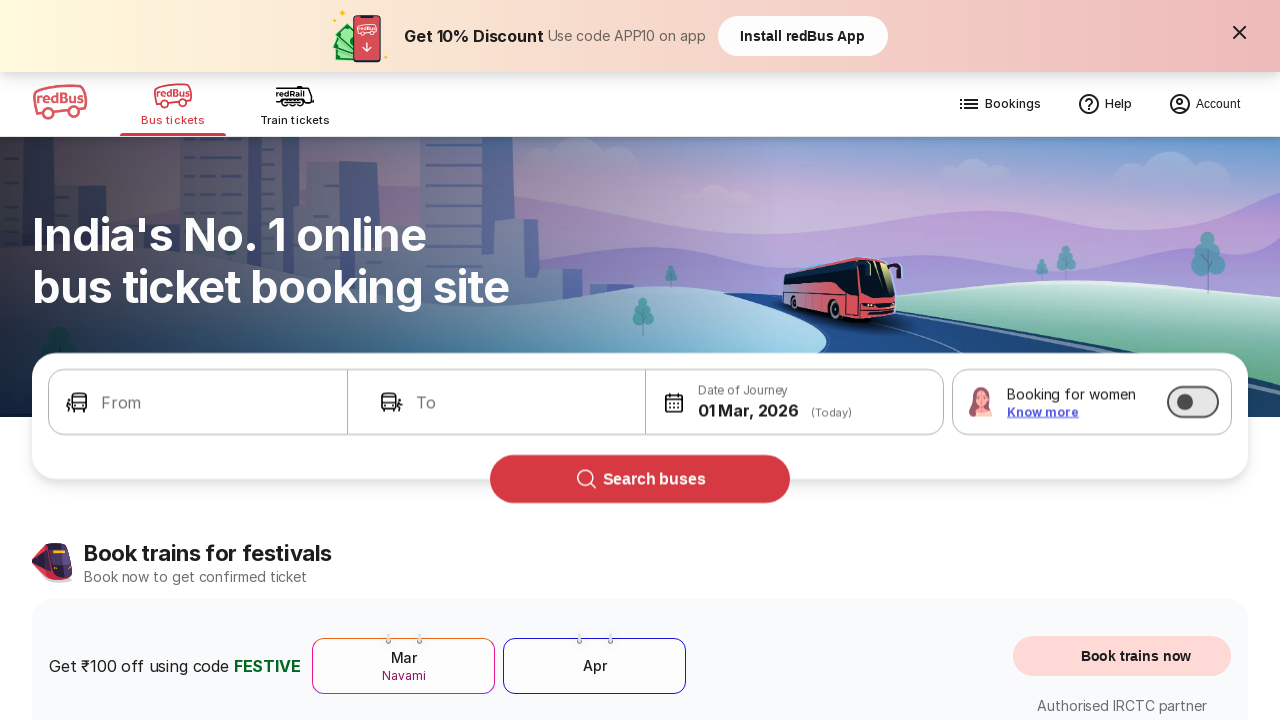